Tests slow loading text on a web page by clicking on a link and waiting for the title text to be fully loaded

Starting URL: https://curso.testautomation.es

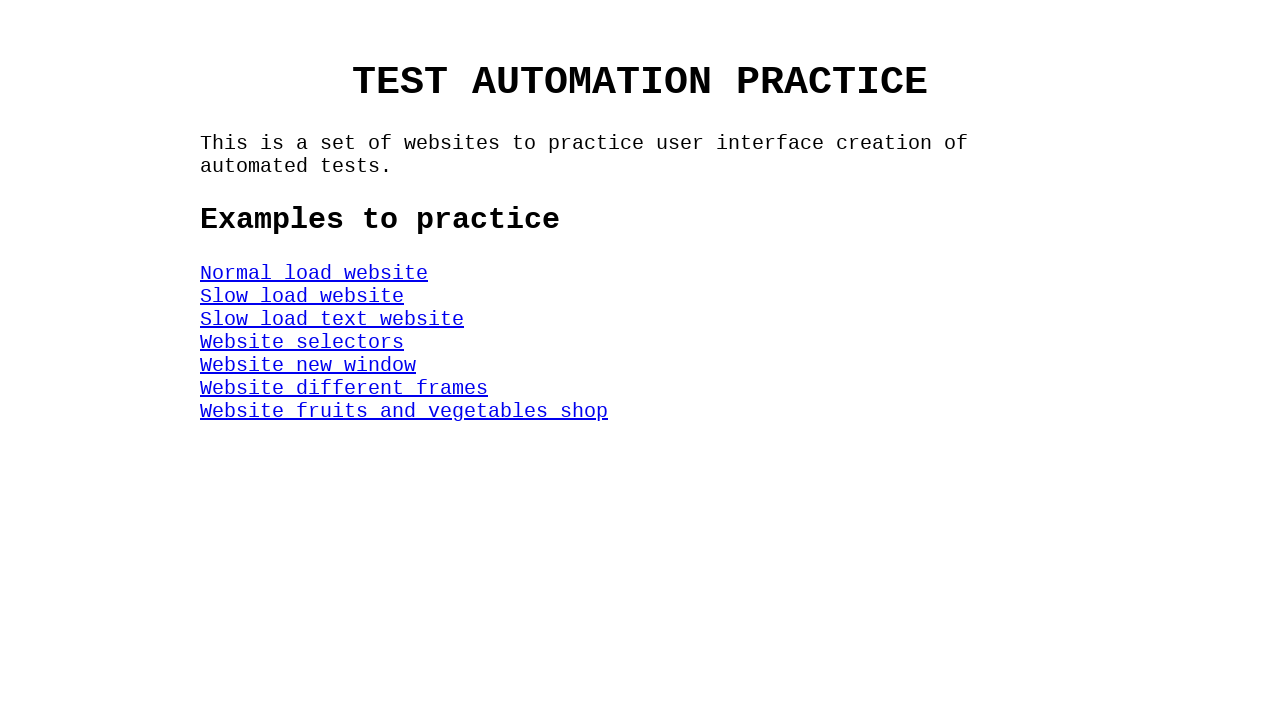

Clicked on 'Slow load text website' link at (332, 319) on #SlowSpeedTextWeb
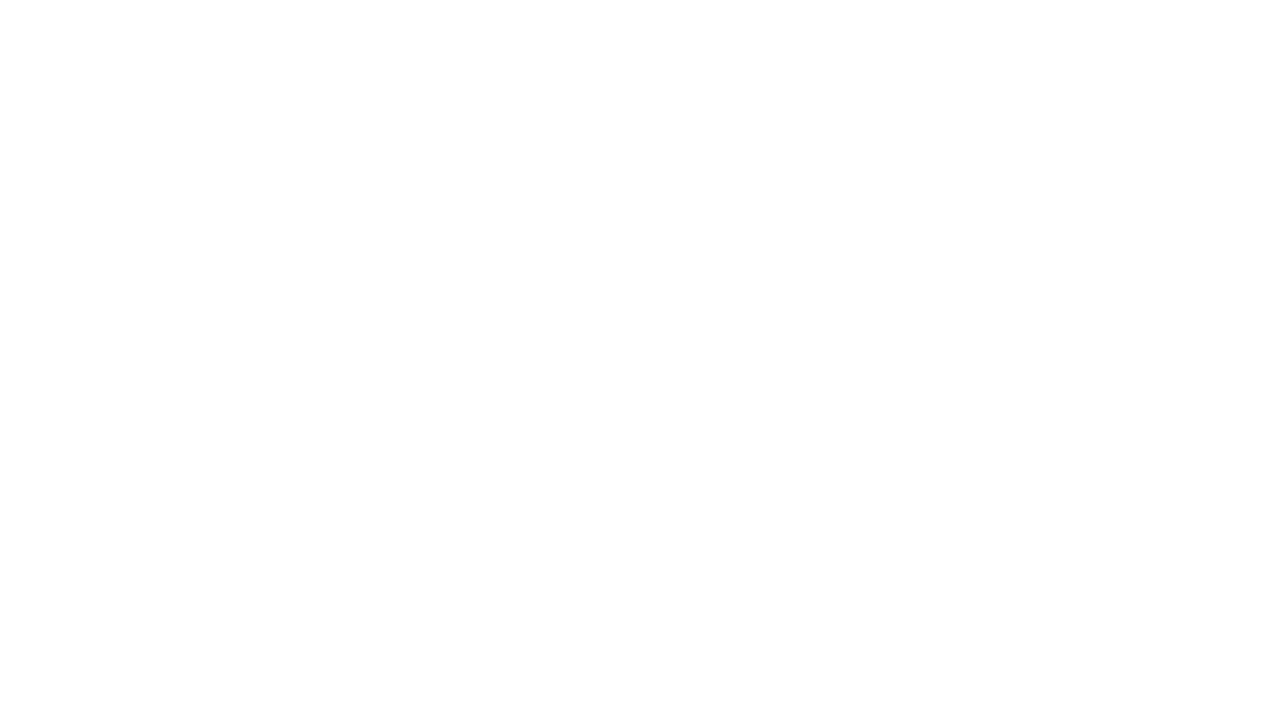

Title element selector found
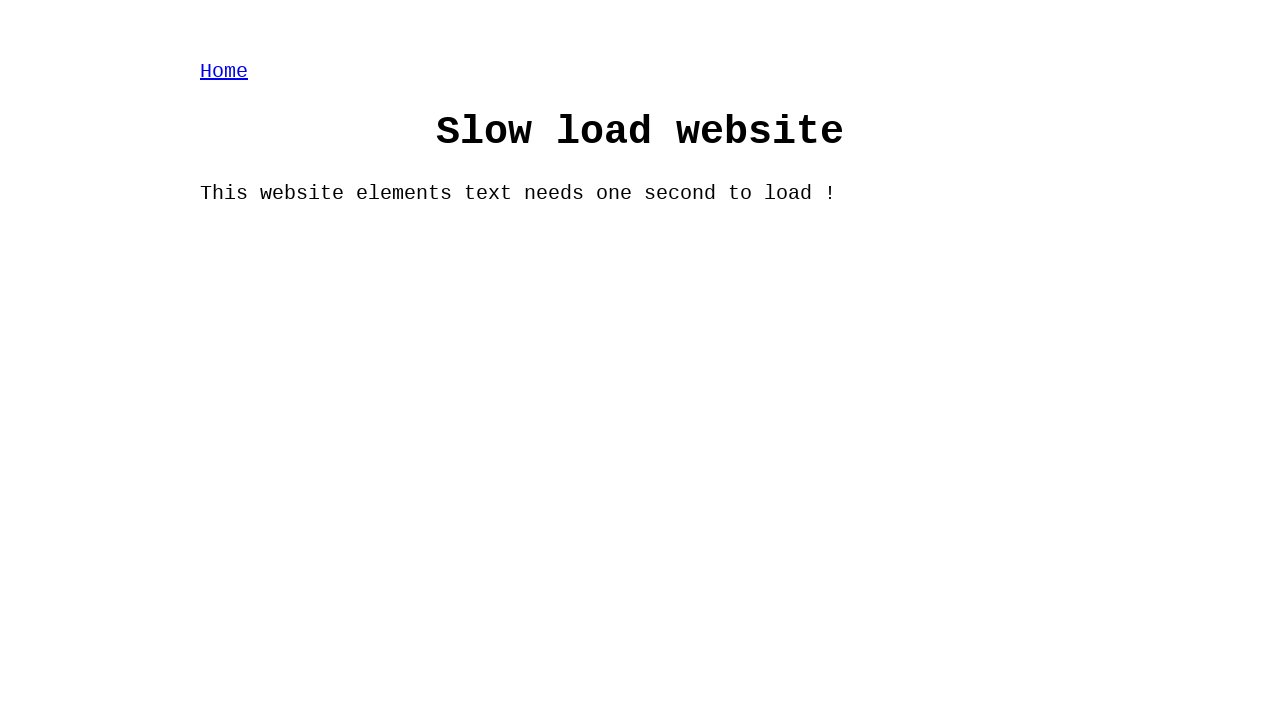

Title element became visible
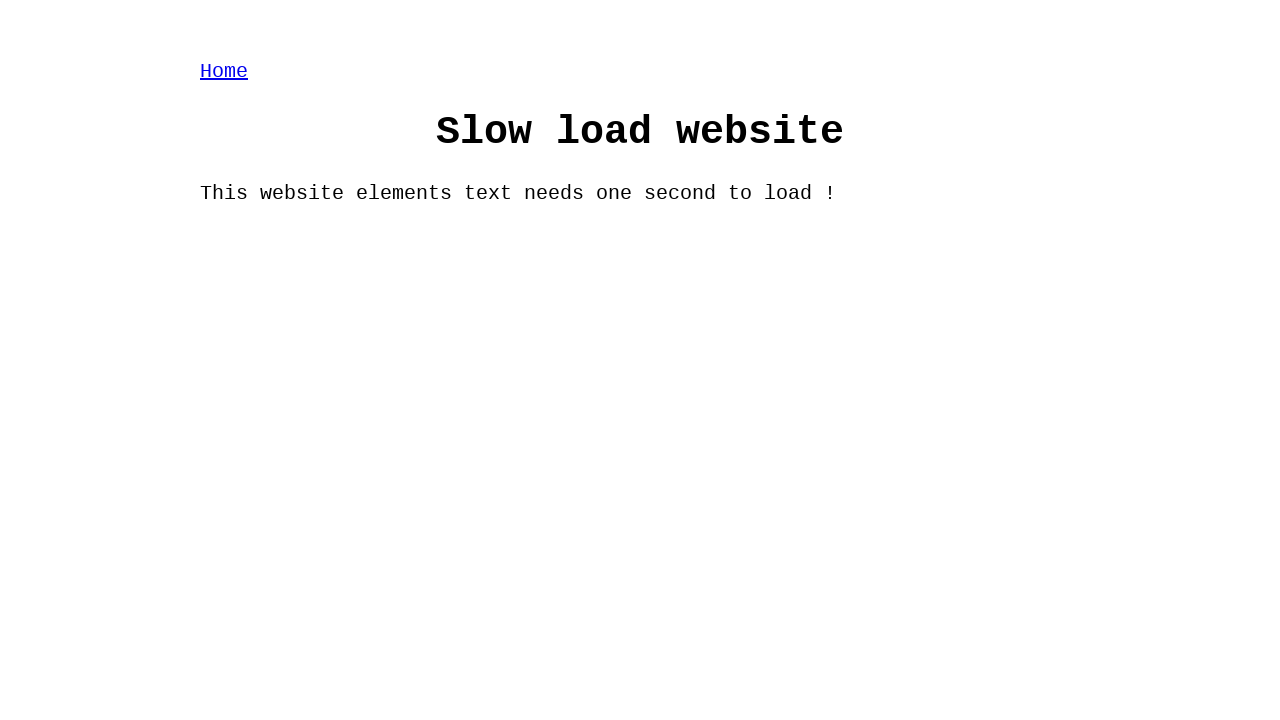

Title text 'Slow load website' fully loaded
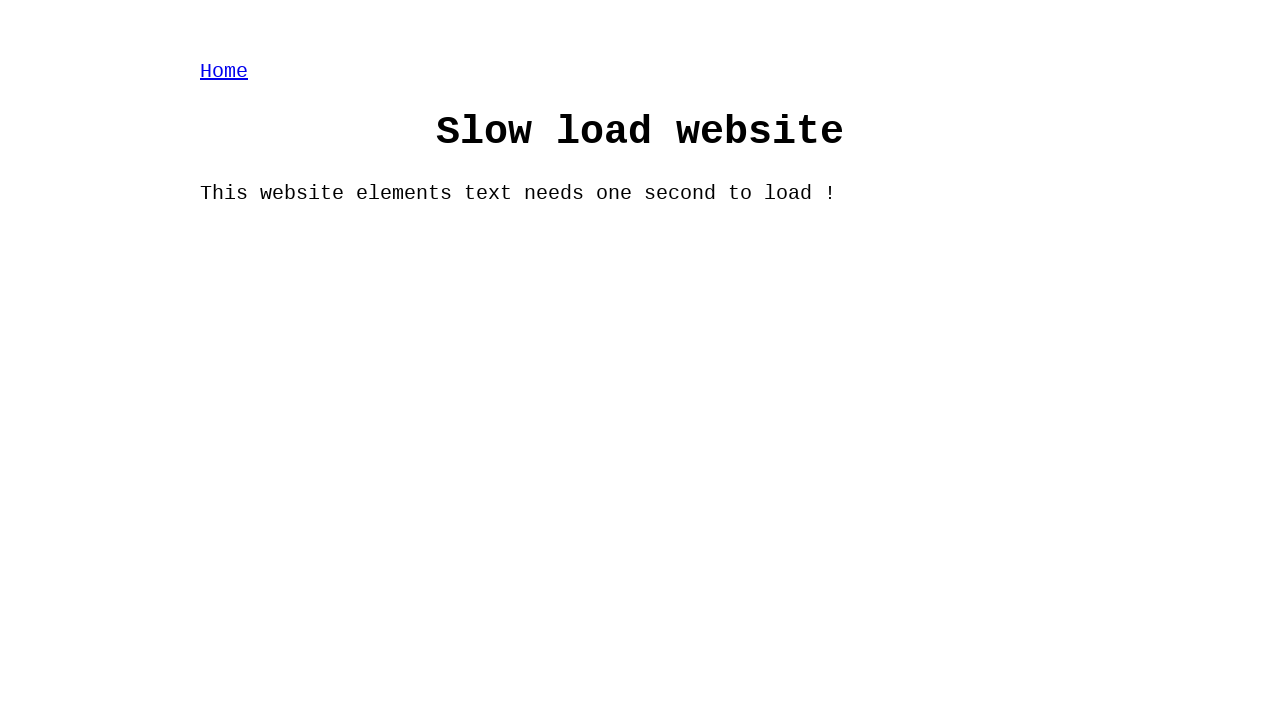

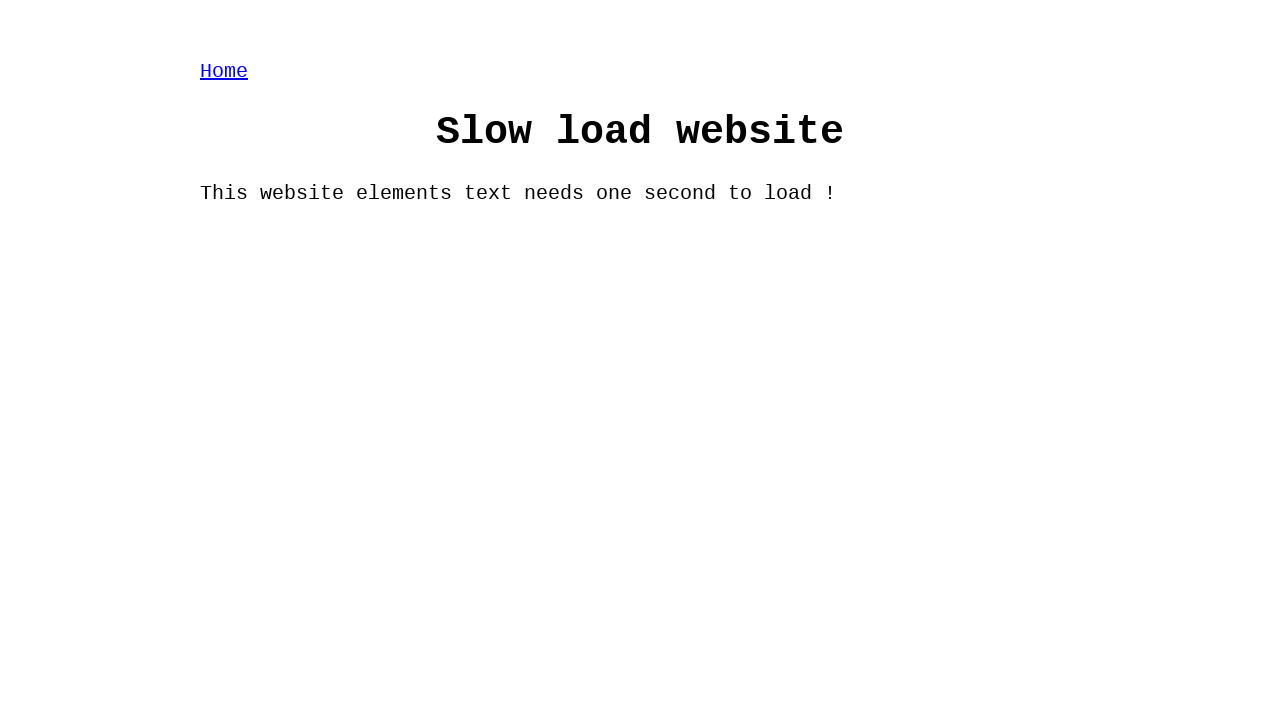